Tests single select dropdown by choosing different options using various selection methods

Starting URL: https://vuejs.org/examples/#form-bindings

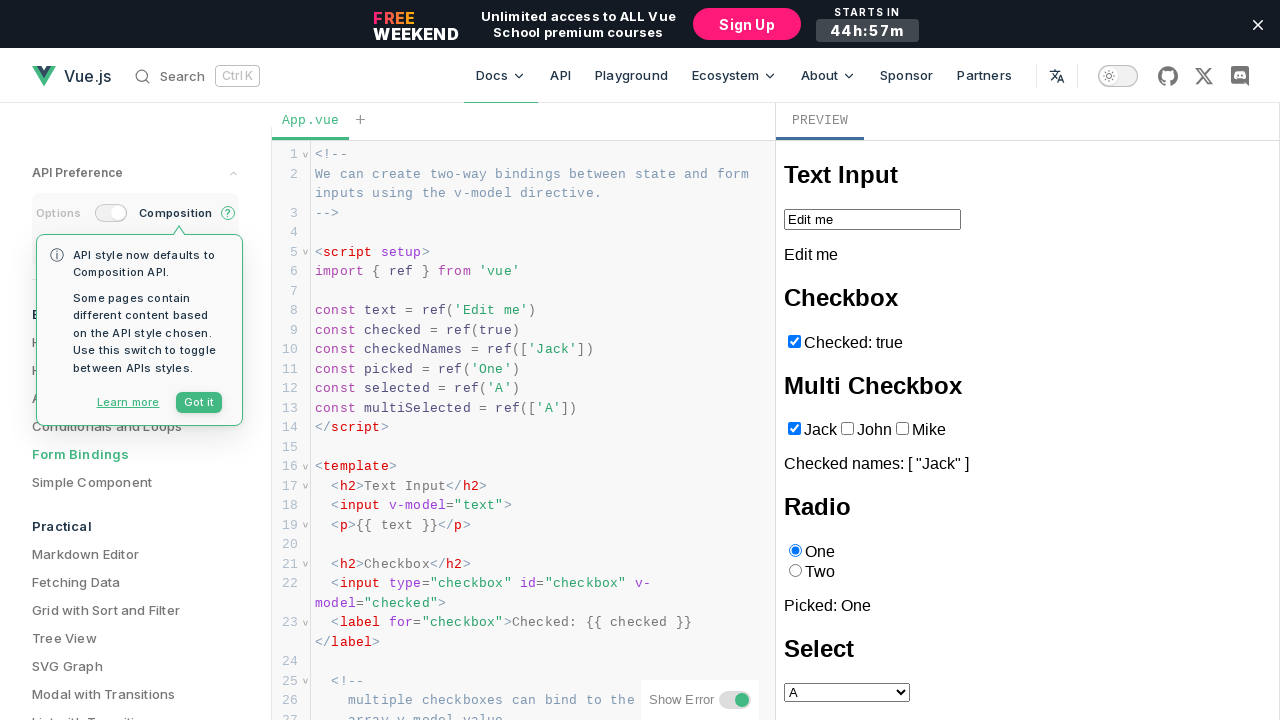

Located iframe containing the form example
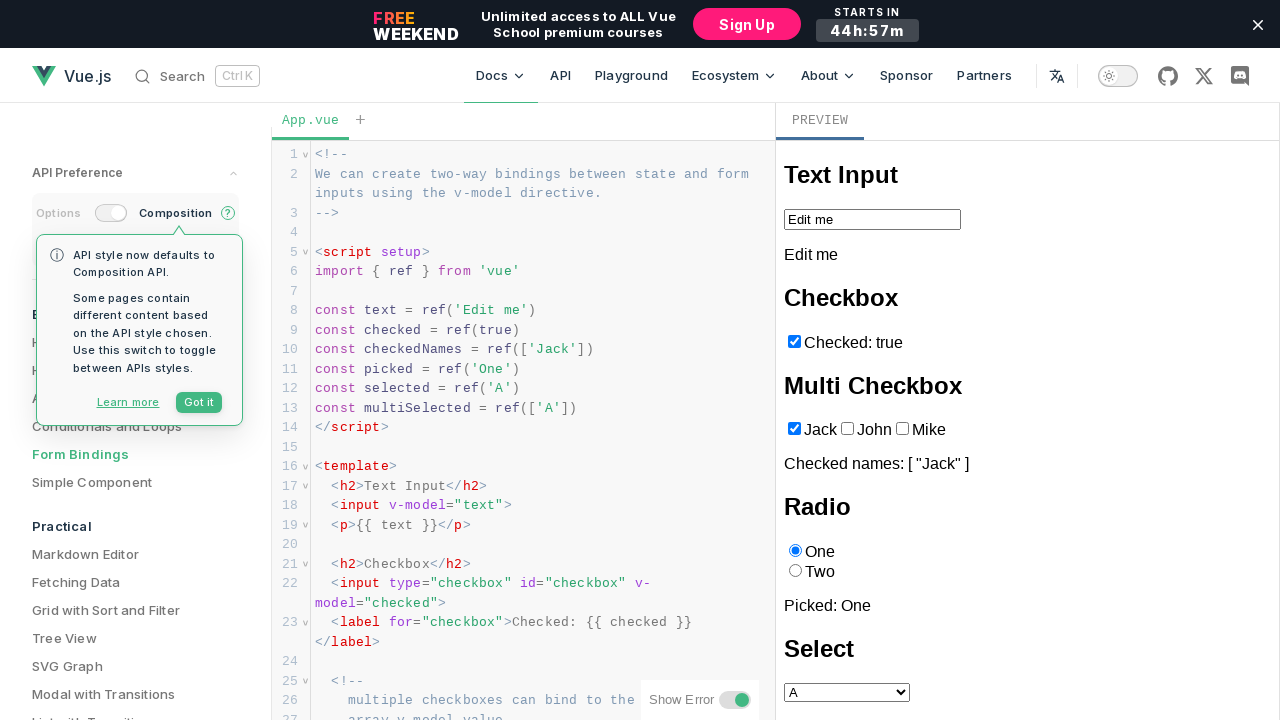

Located the single select dropdown element
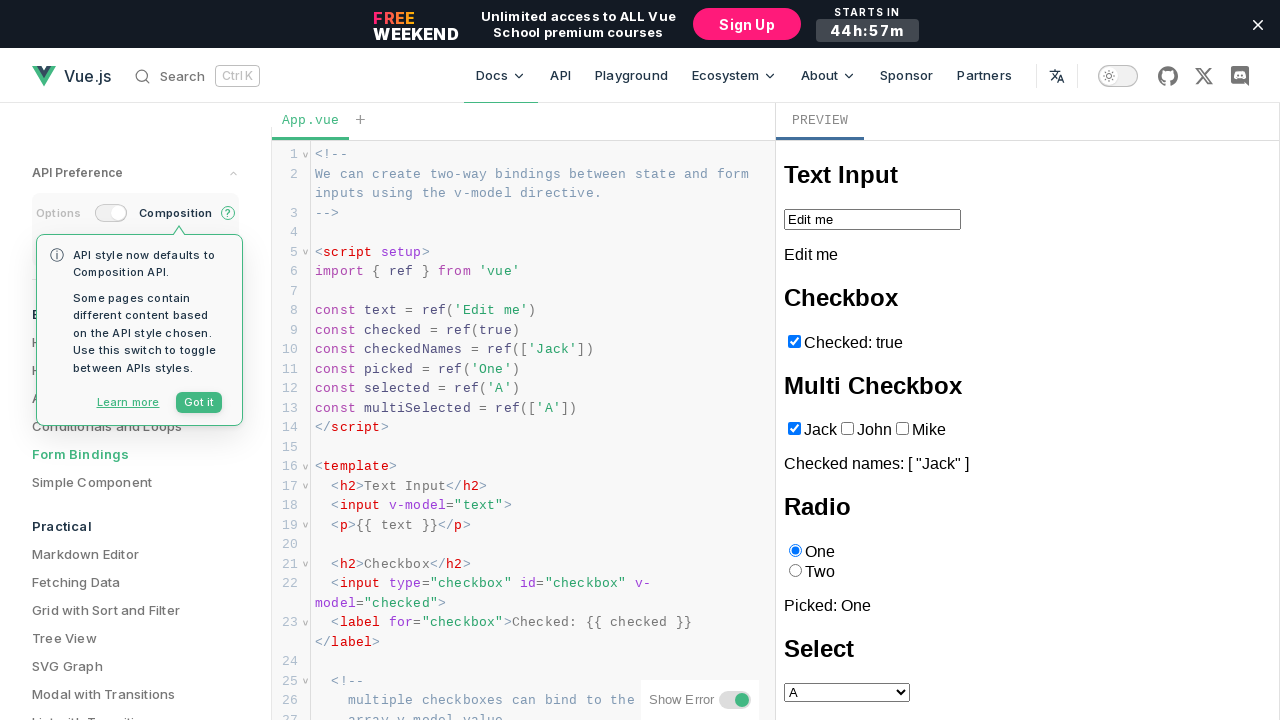

Selected option B using index 2 on iframe >> internal:control=enter-frame >> xpath=//select[1]
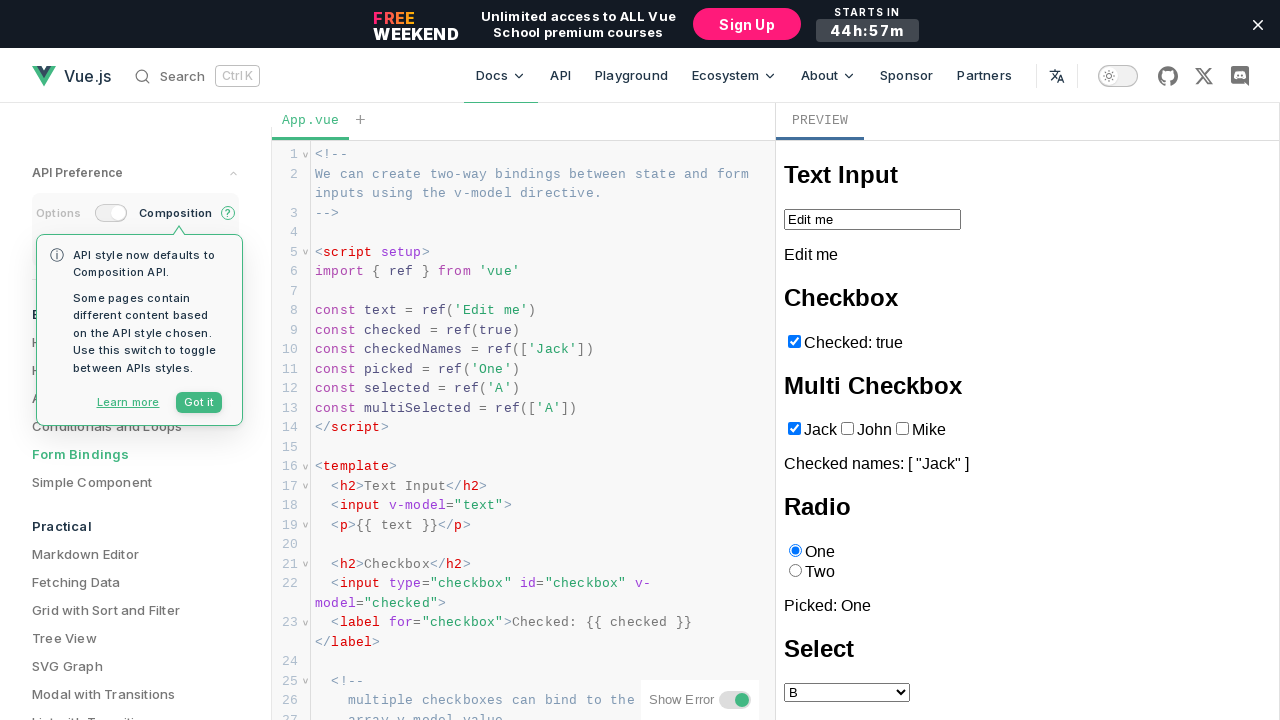

Selected option C using visible text label on iframe >> internal:control=enter-frame >> xpath=//select[1]
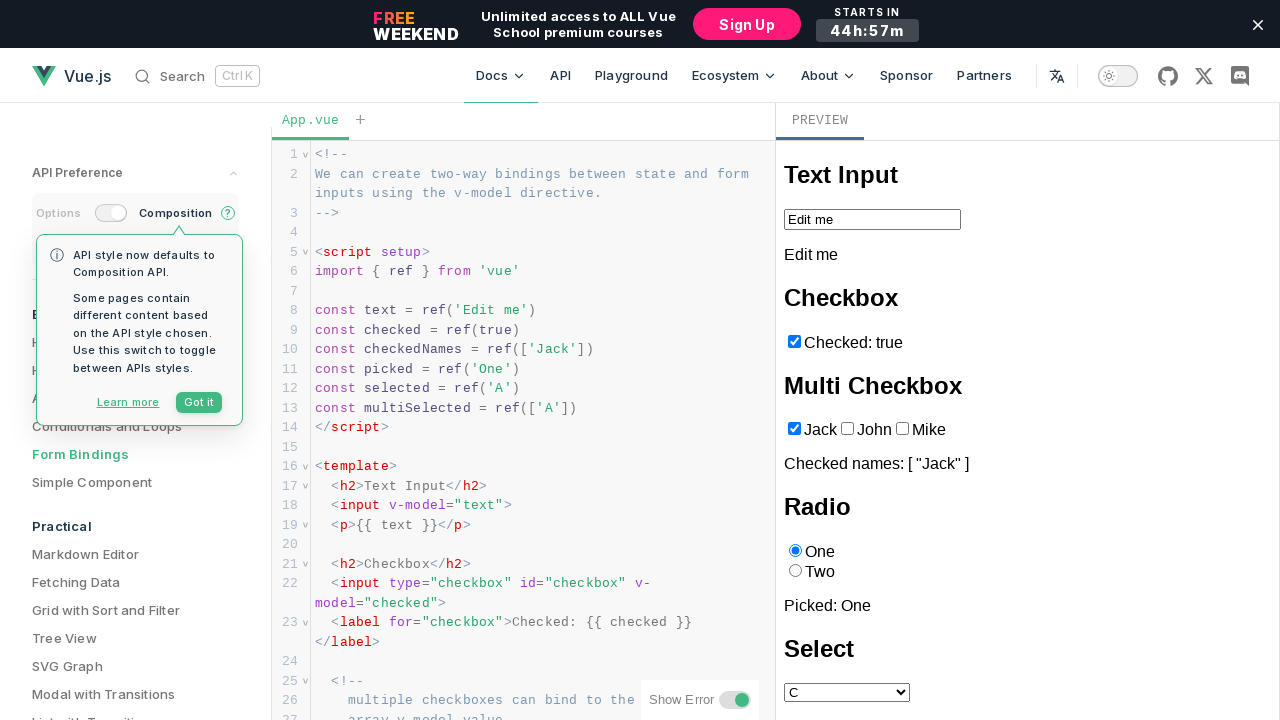

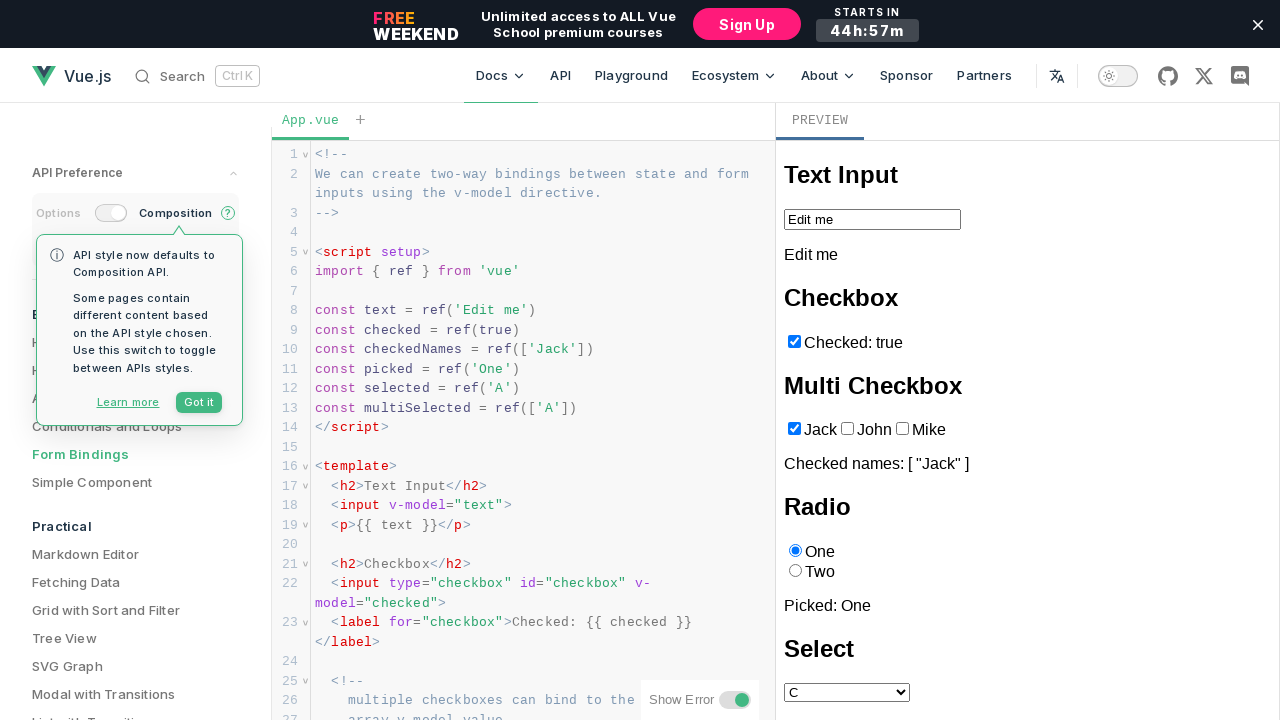